Verifies the table has the correct column headings: Lorem, Ipsum, Dolor, Sit, Amet, Diceret, and Action

Starting URL: https://the-internet.herokuapp.com/challenging_dom

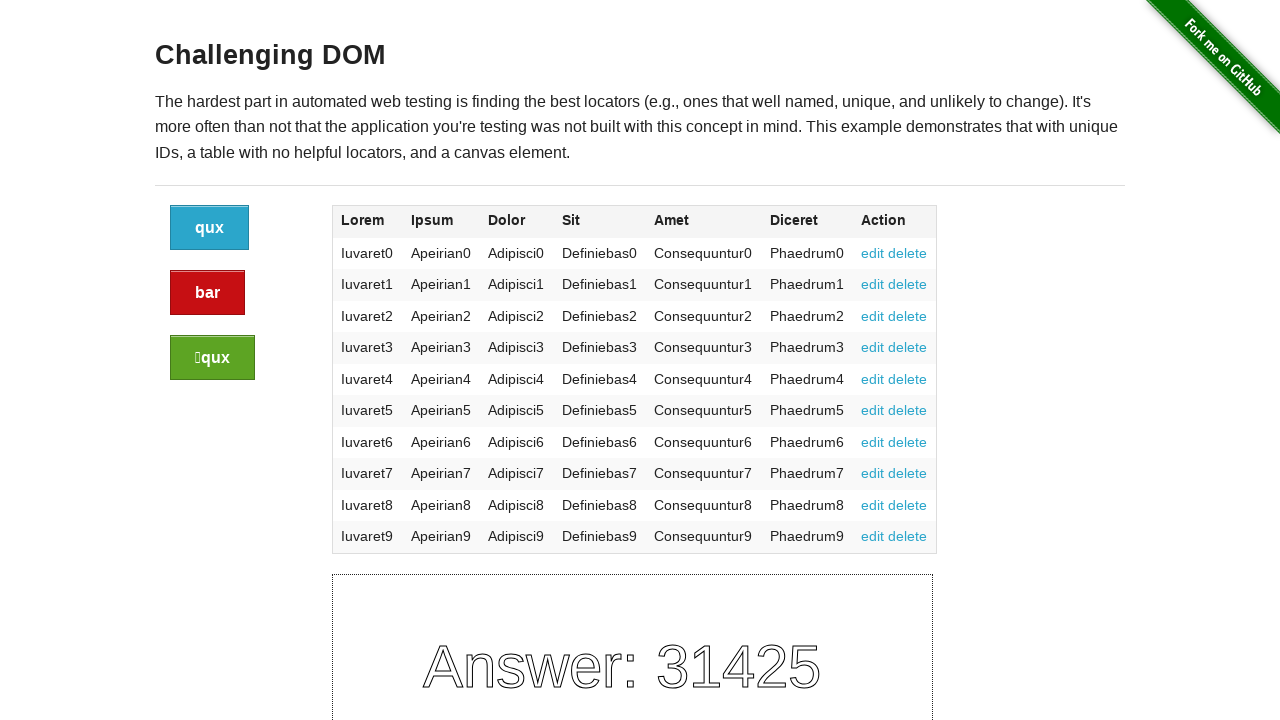

Navigated to challenging_dom page
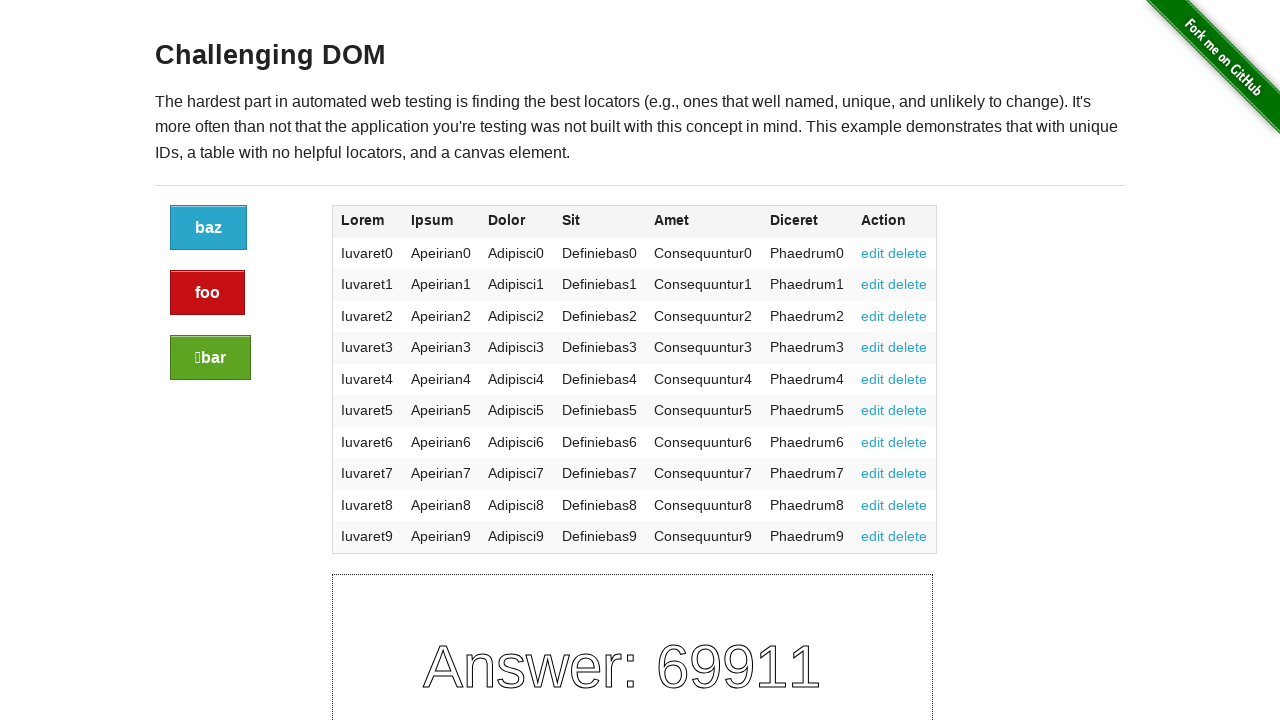

Table element became visible
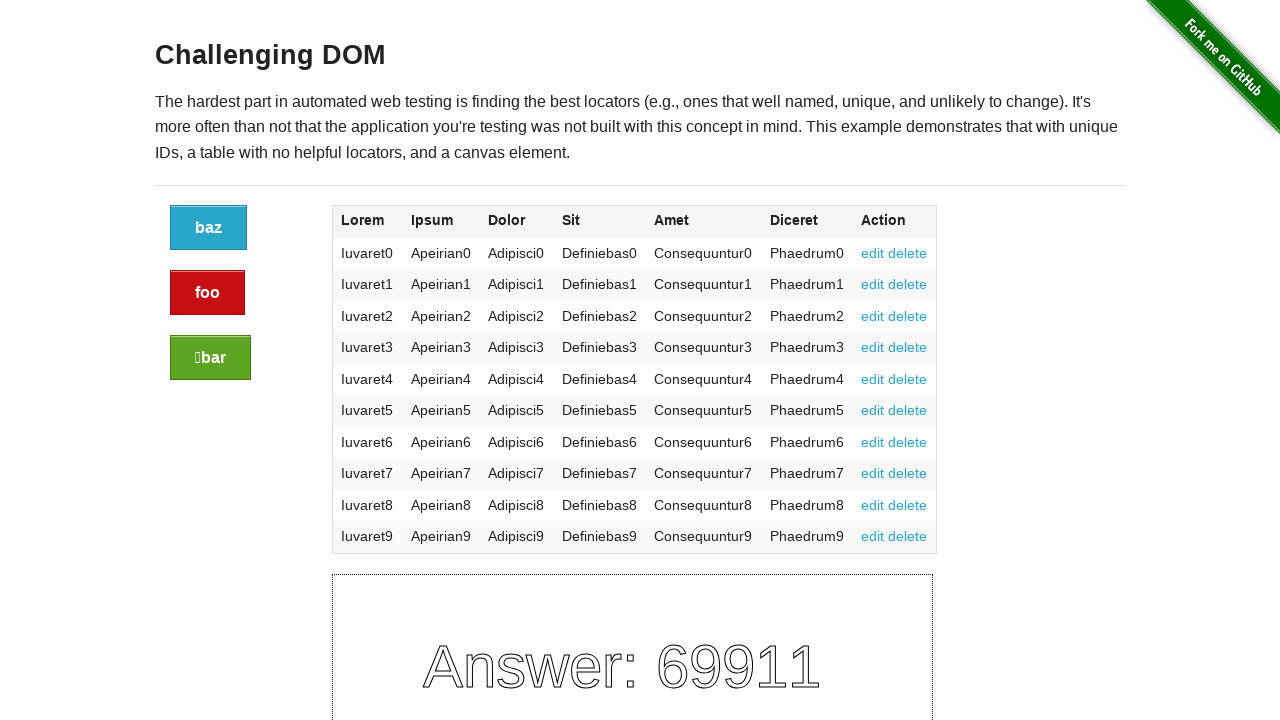

Located all table heading elements
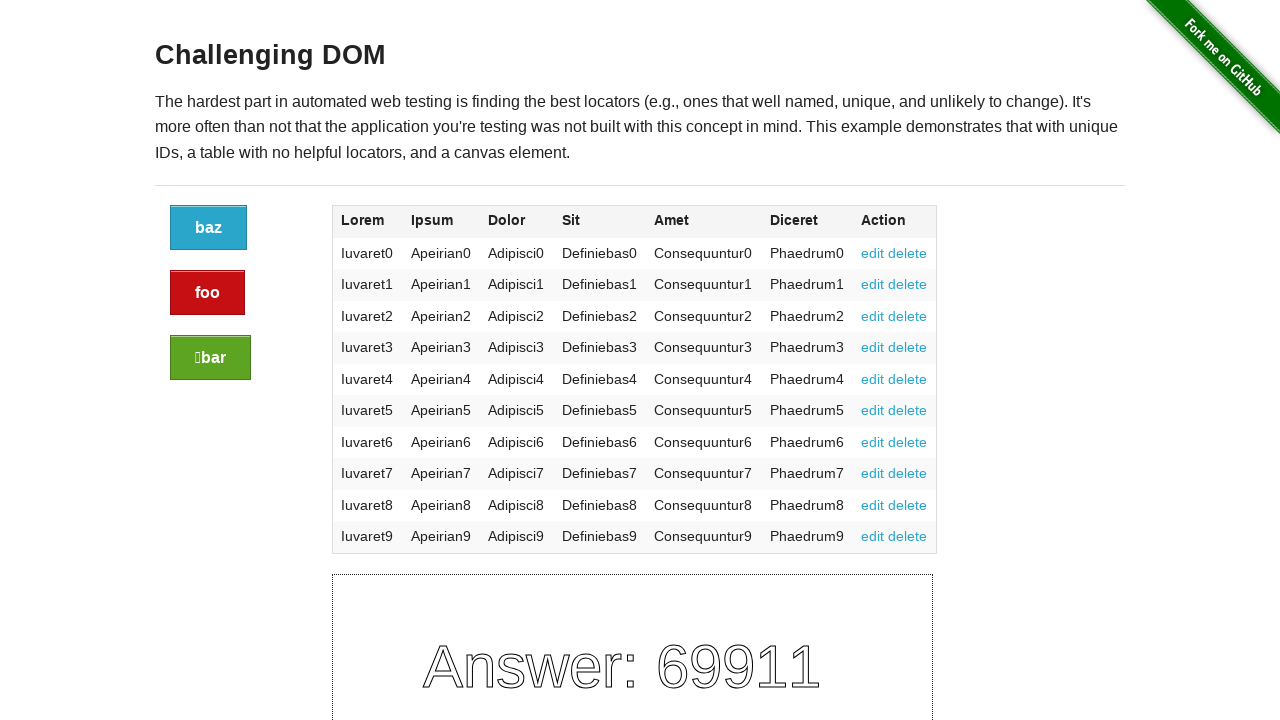

Verified table has 7 column headings
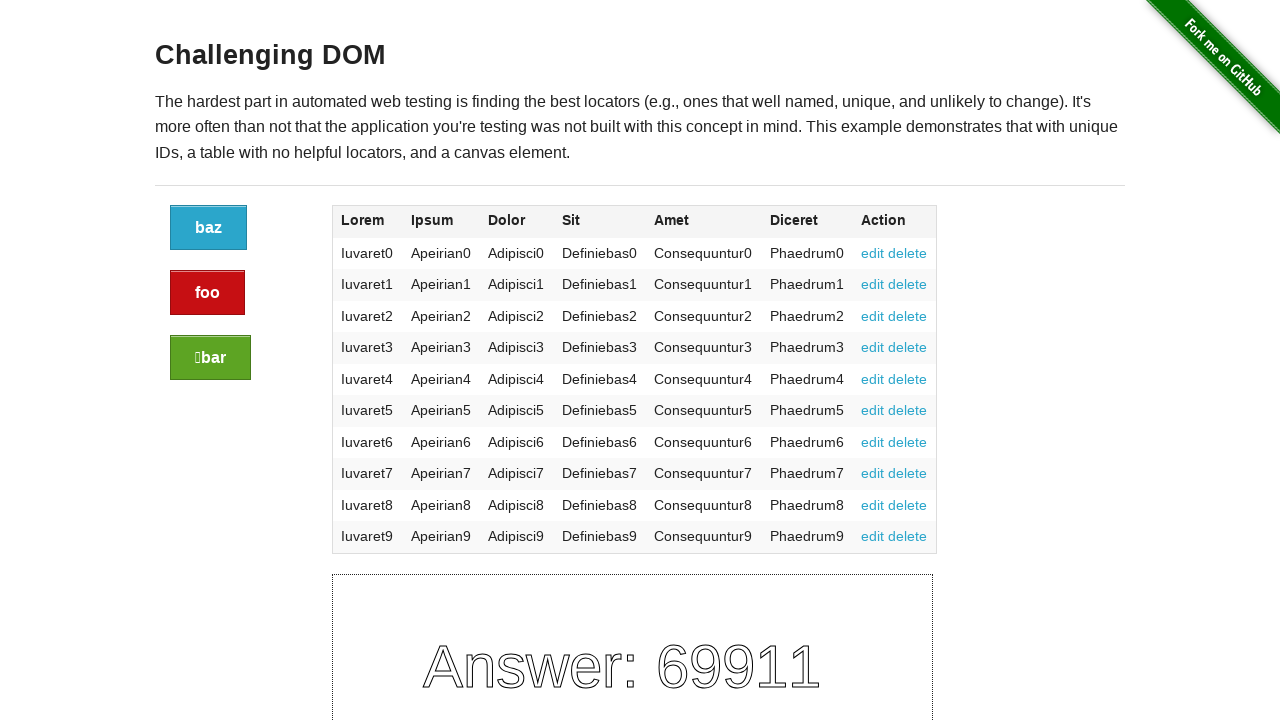

Verified heading 1 is 'Lorem'
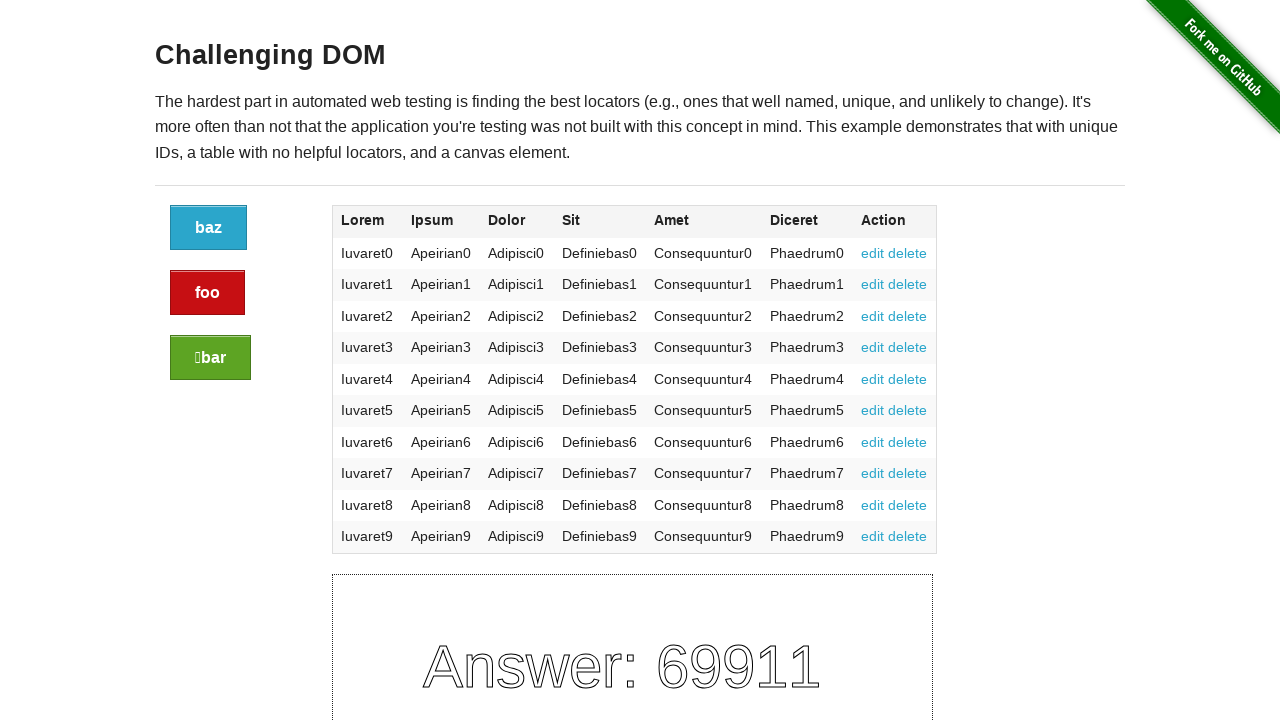

Verified heading 2 is 'Ipsum'
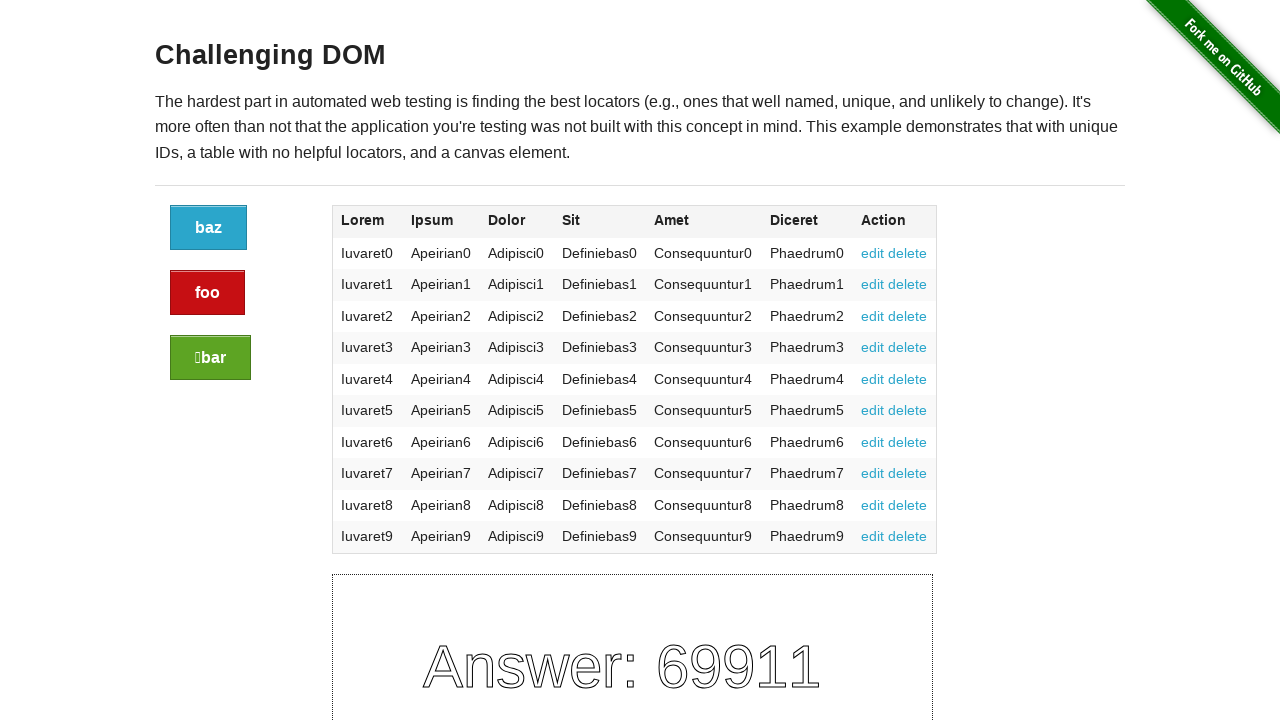

Verified heading 3 is 'Dolor'
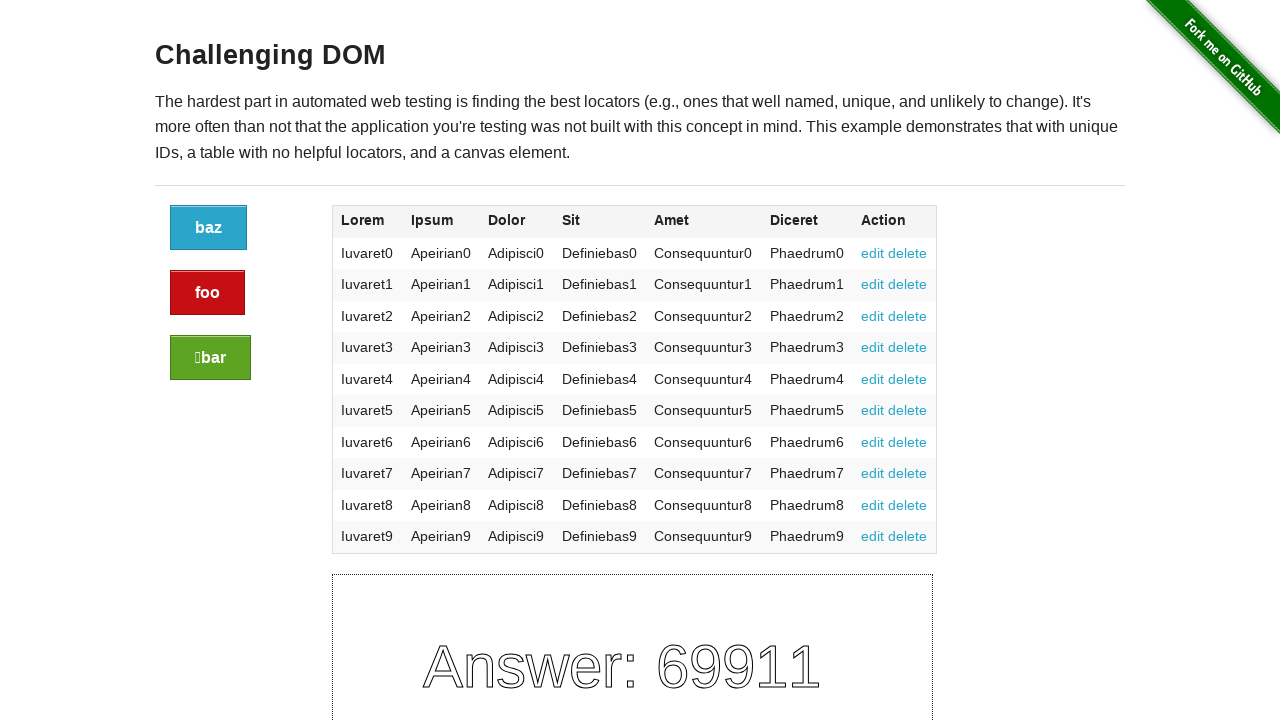

Verified heading 4 is 'Sit'
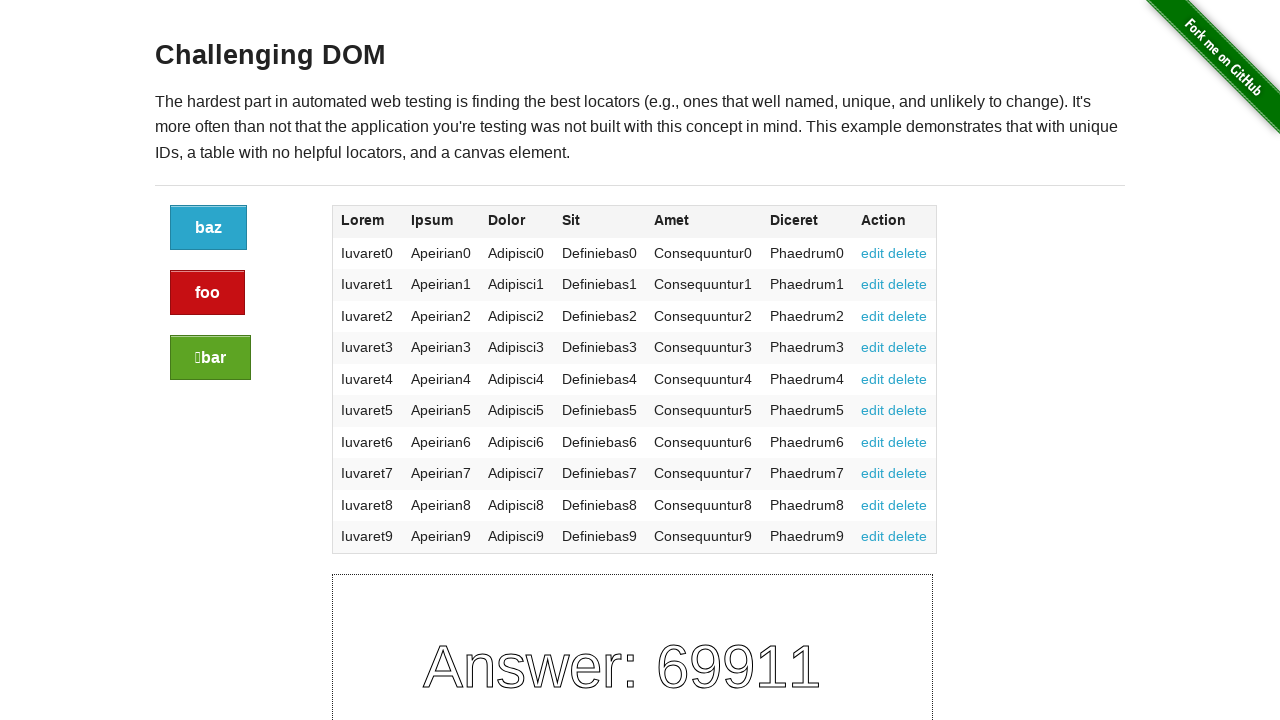

Verified heading 5 is 'Amet'
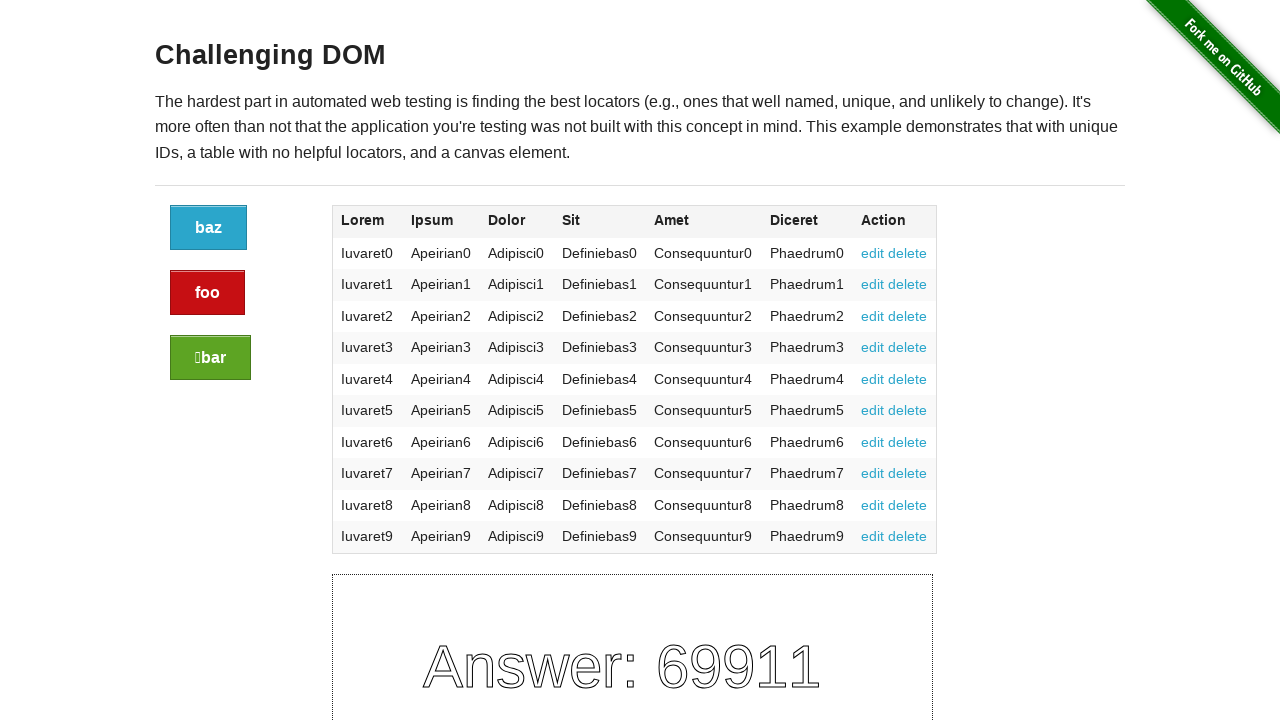

Verified heading 6 is 'Diceret'
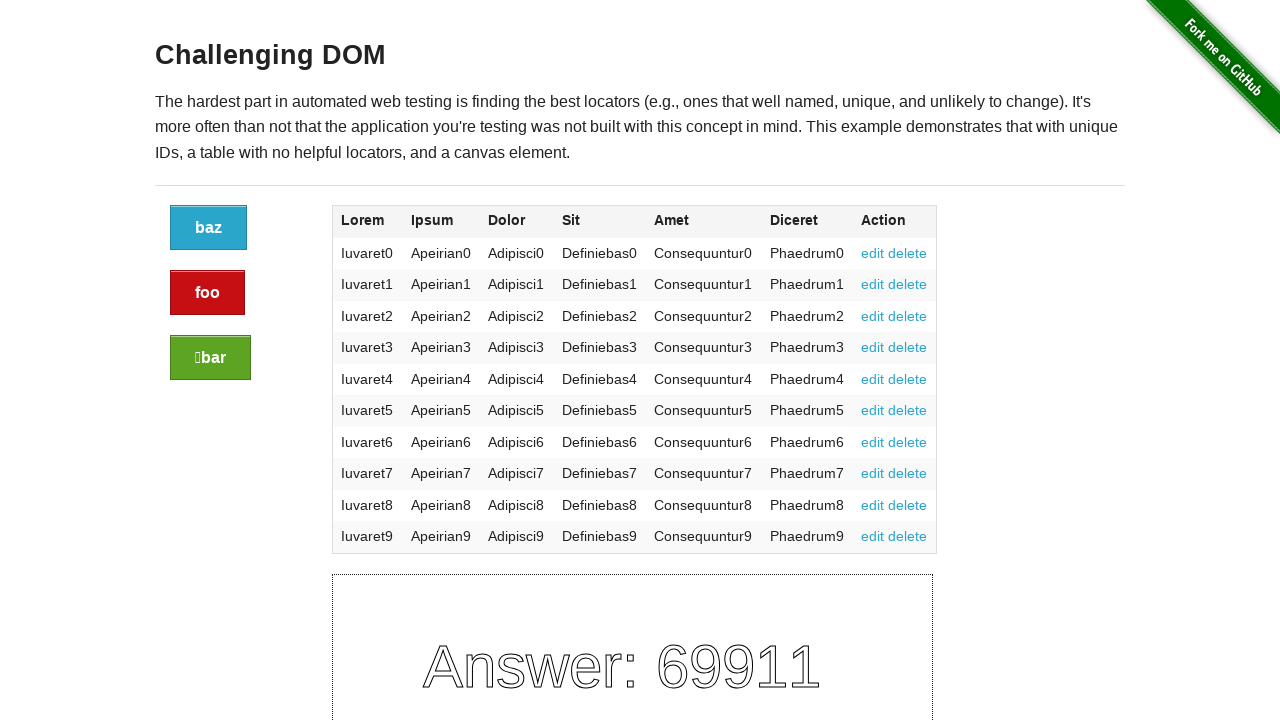

Verified heading 7 is 'Action'
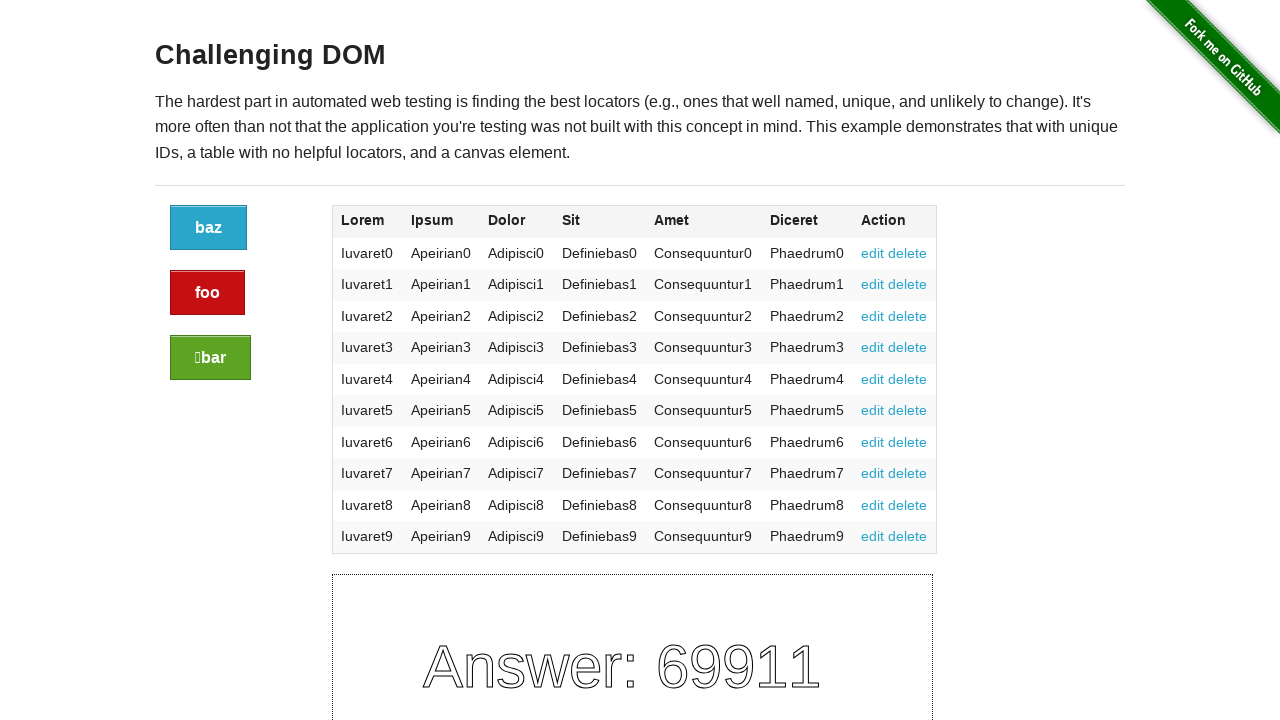

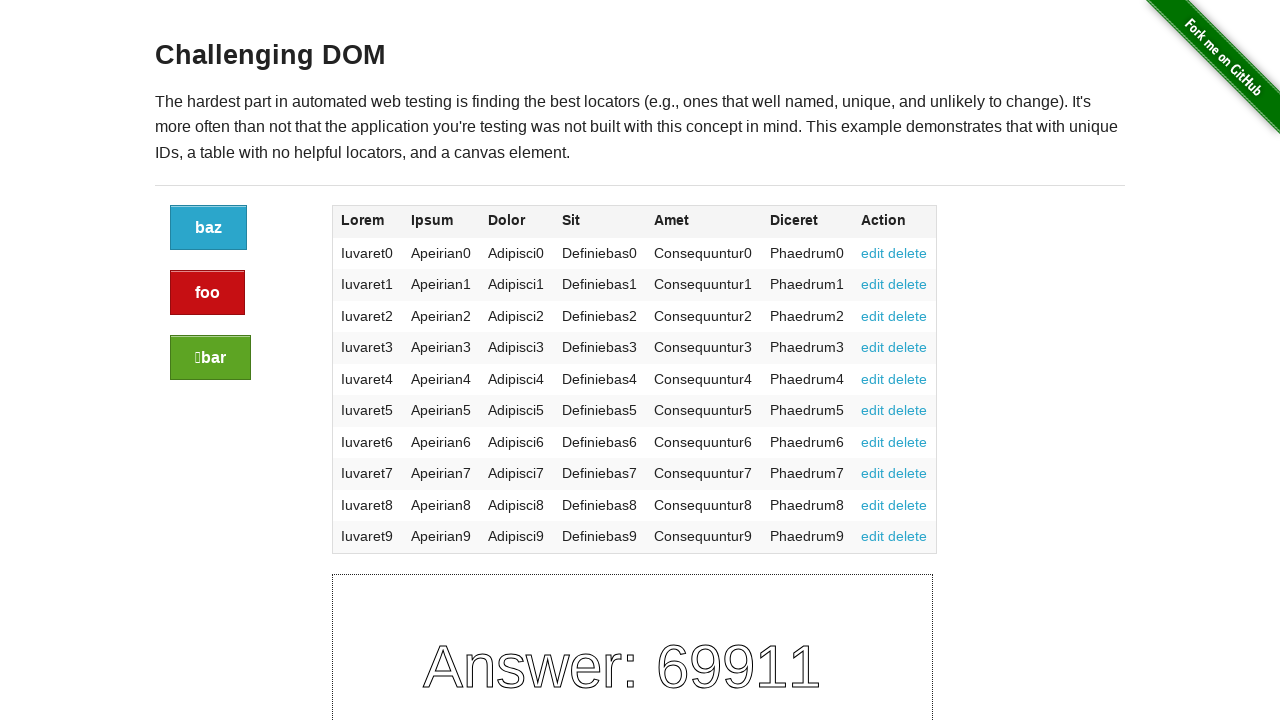